Tests context menu functionality by right-clicking on a button to open a context menu, then clicking the "Quit" option, and accepting the resulting alert dialog.

Starting URL: https://swisnl.github.io/jQuery-contextMenu/demo.html

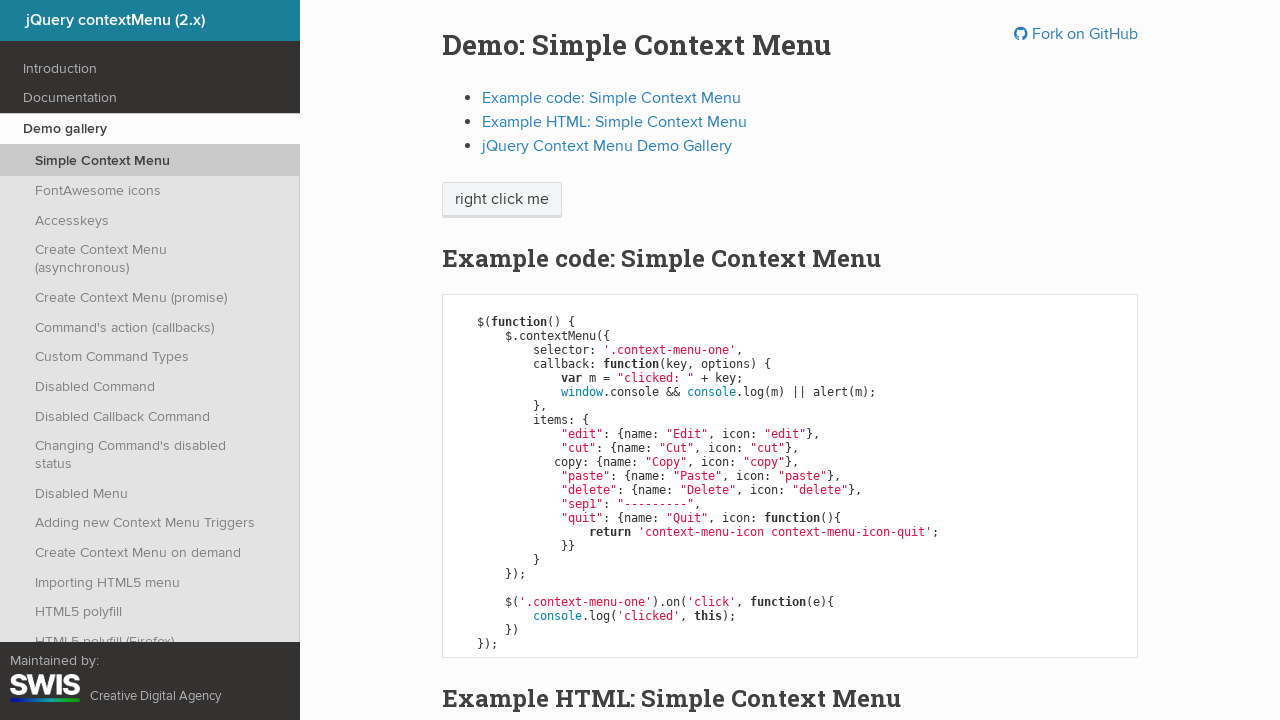

Right-clicked on 'right click me' button to open context menu at (502, 200) on span.context-menu-one
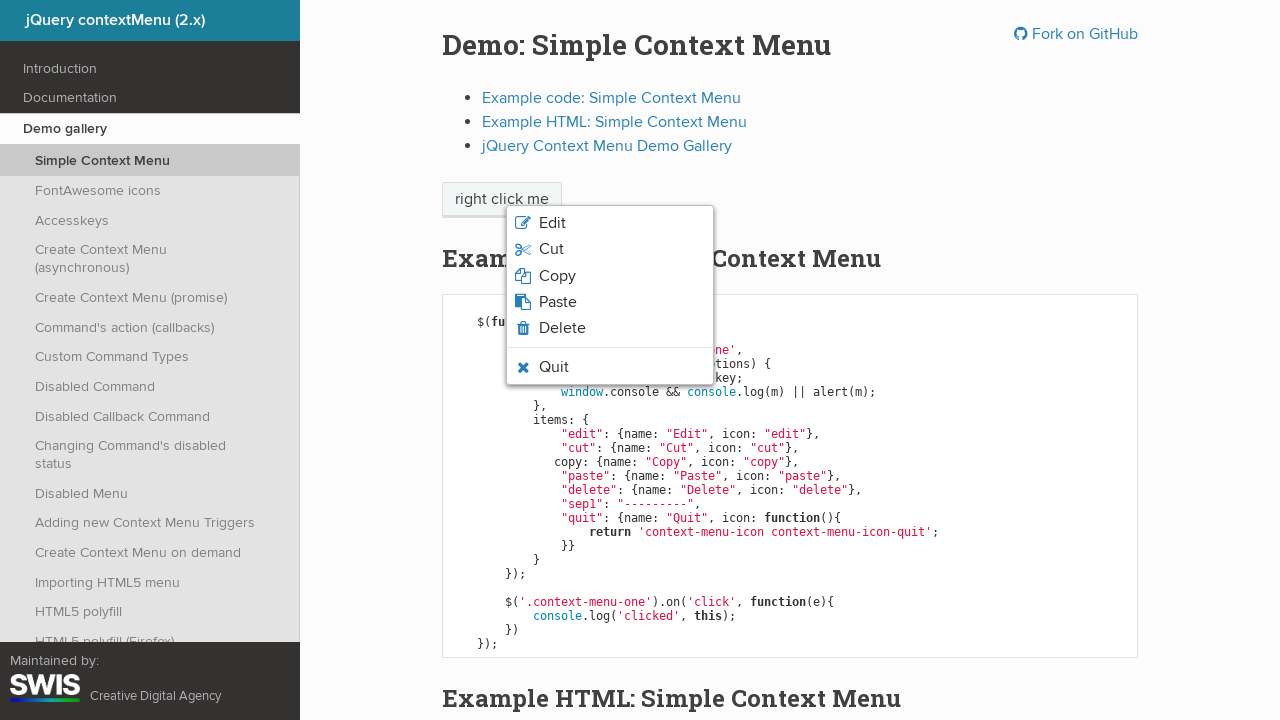

Clicked 'Quit' option in context menu at (610, 367) on ul.context-menu-list li:nth-child(7)
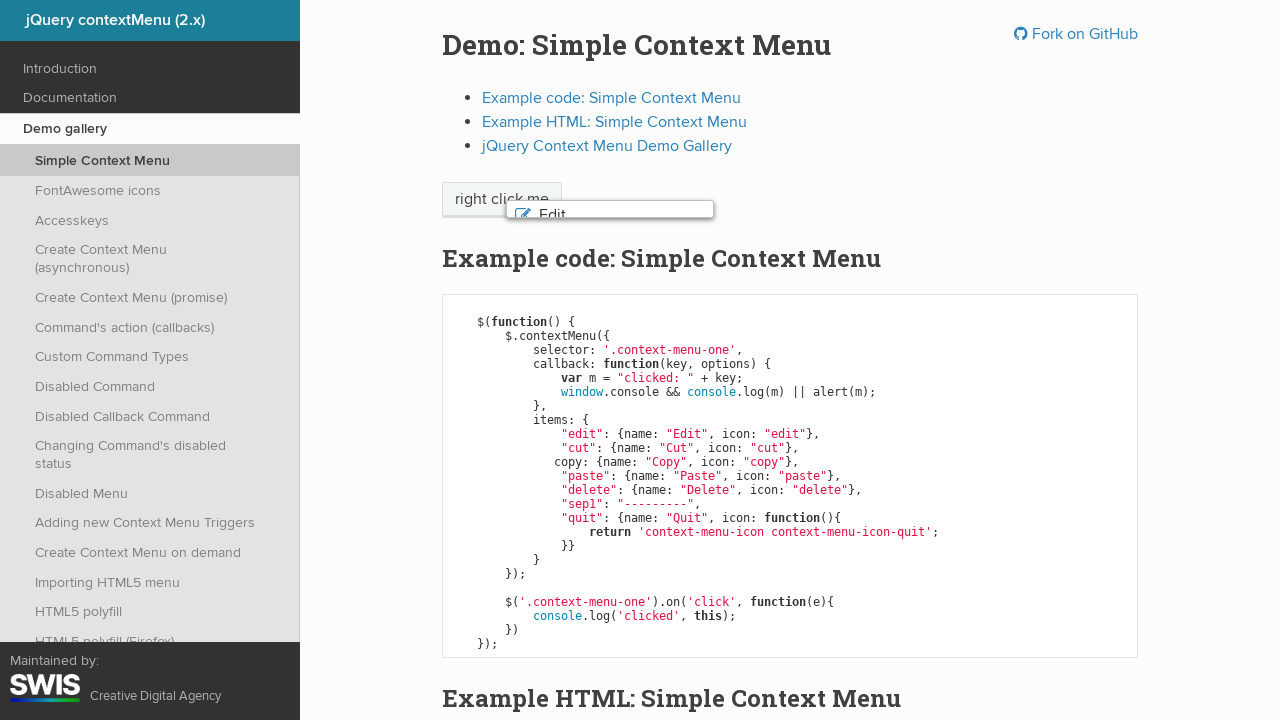

Alert dialog accepted
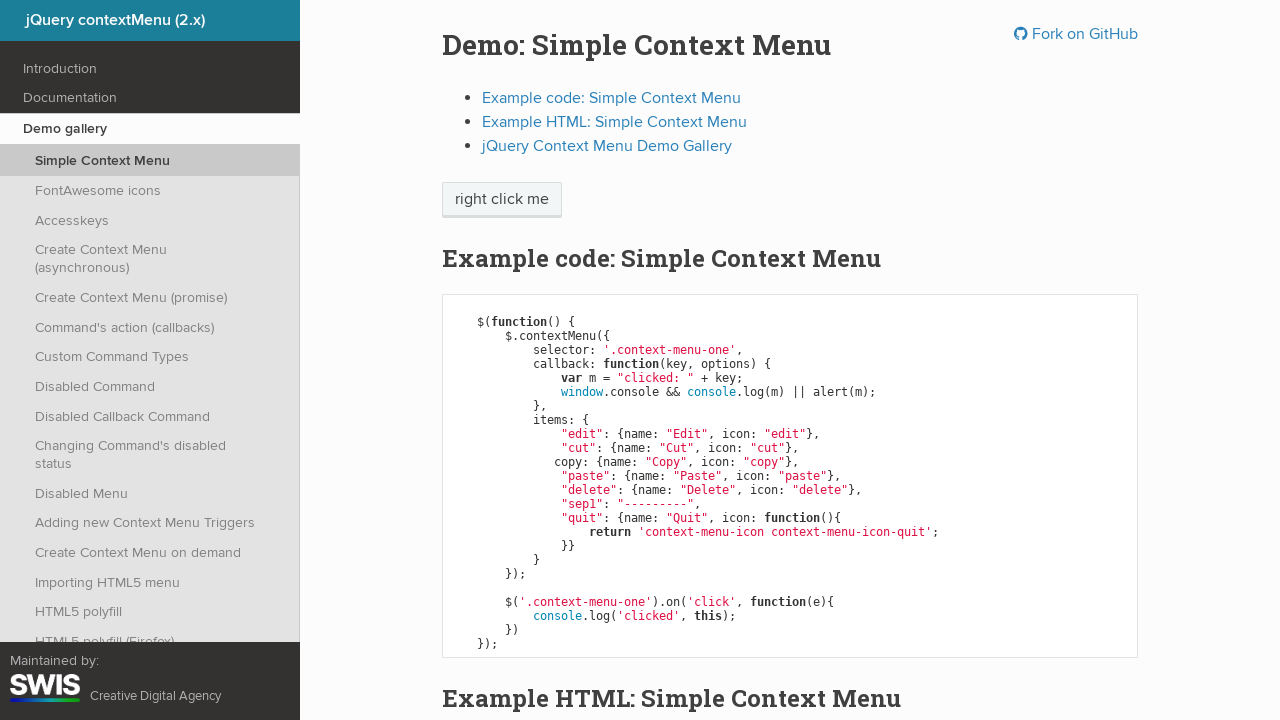

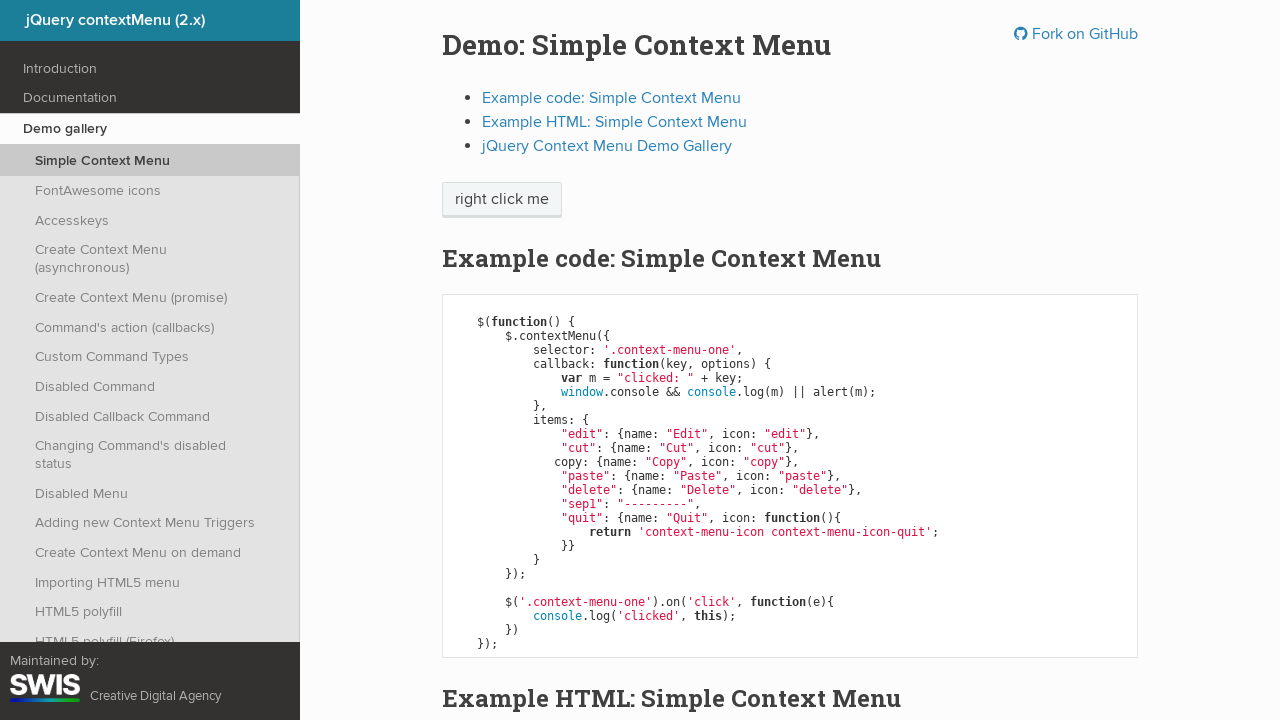